Tests dynamic control visibility by clicking Remove button to hide checkbox, verifying it's gone, then clicking Add button to restore it and verify it's visible again

Starting URL: https://the-internet.herokuapp.com/dynamic_controls

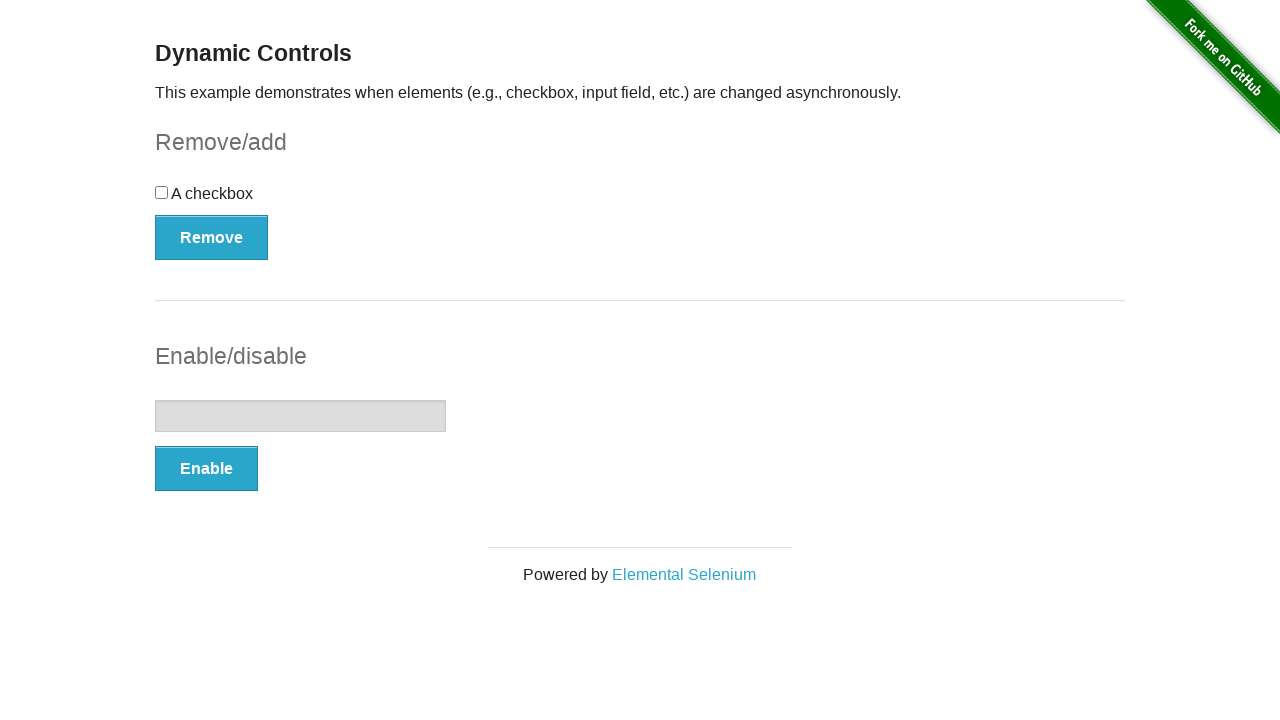

Clicked Remove button to hide the checkbox at (212, 237) on button:has-text('Remove')
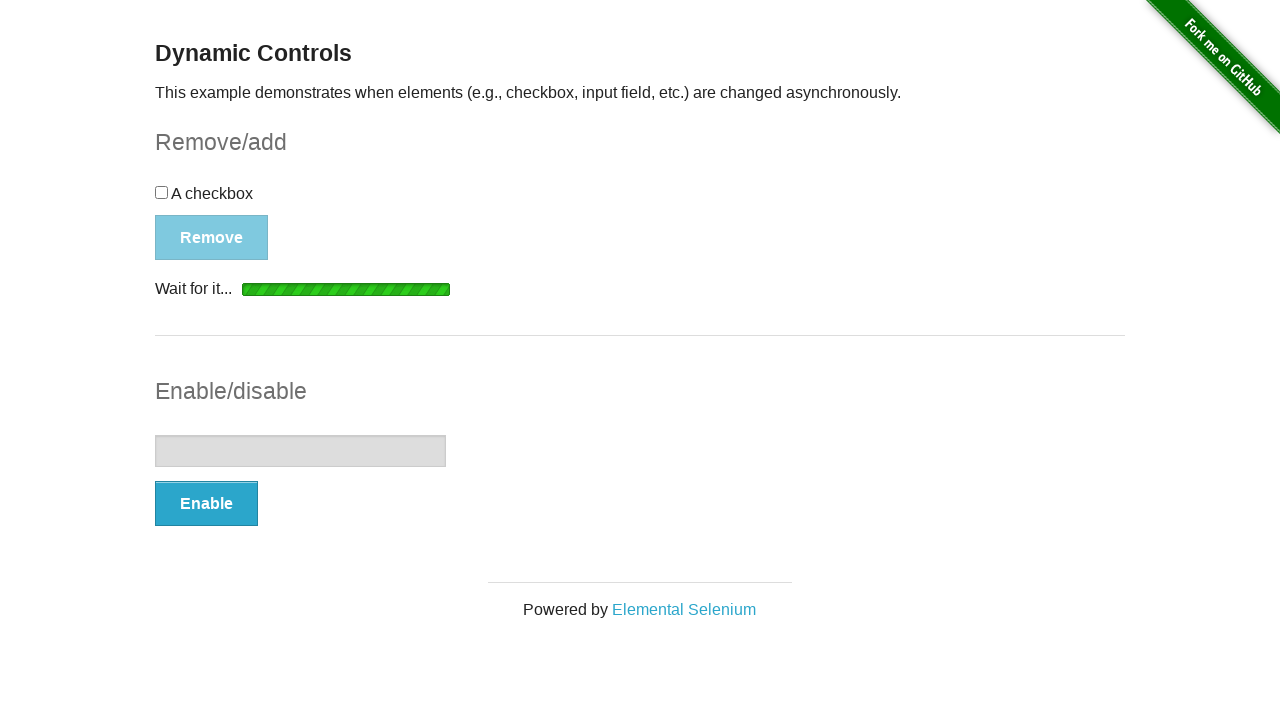

Waited for 'It's gone!' message to appear
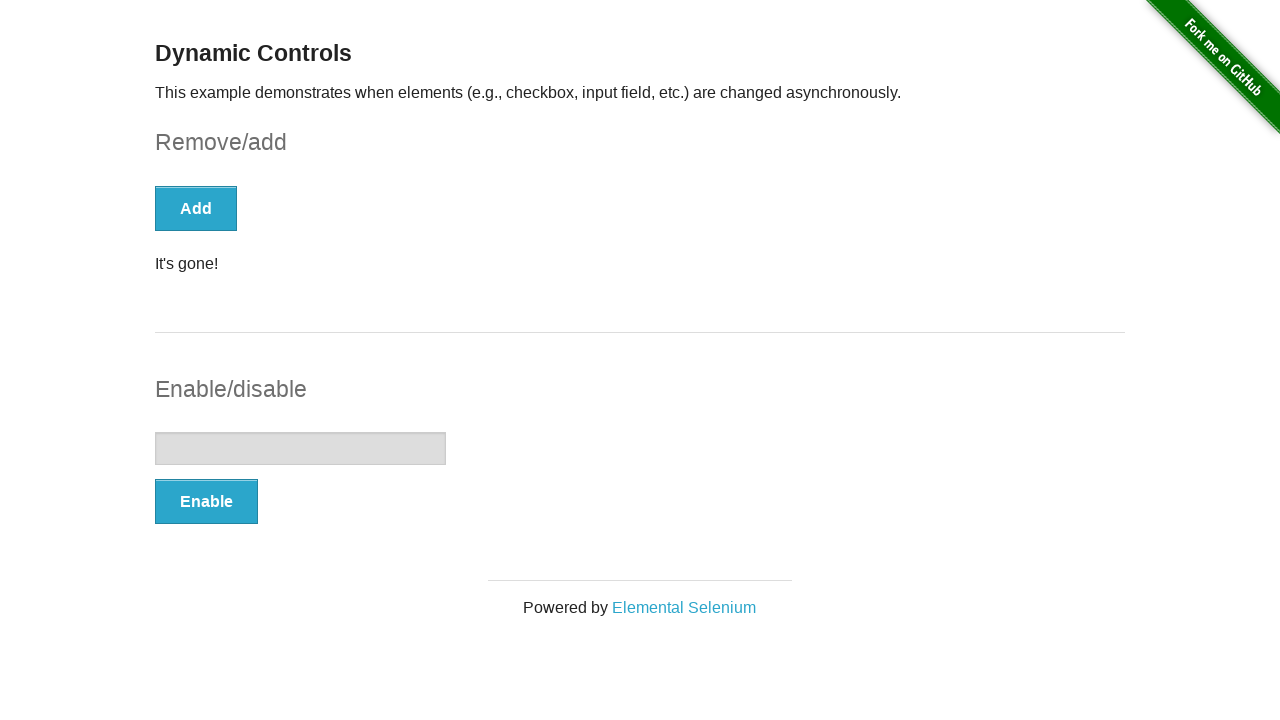

Checked that checkbox element count is 0
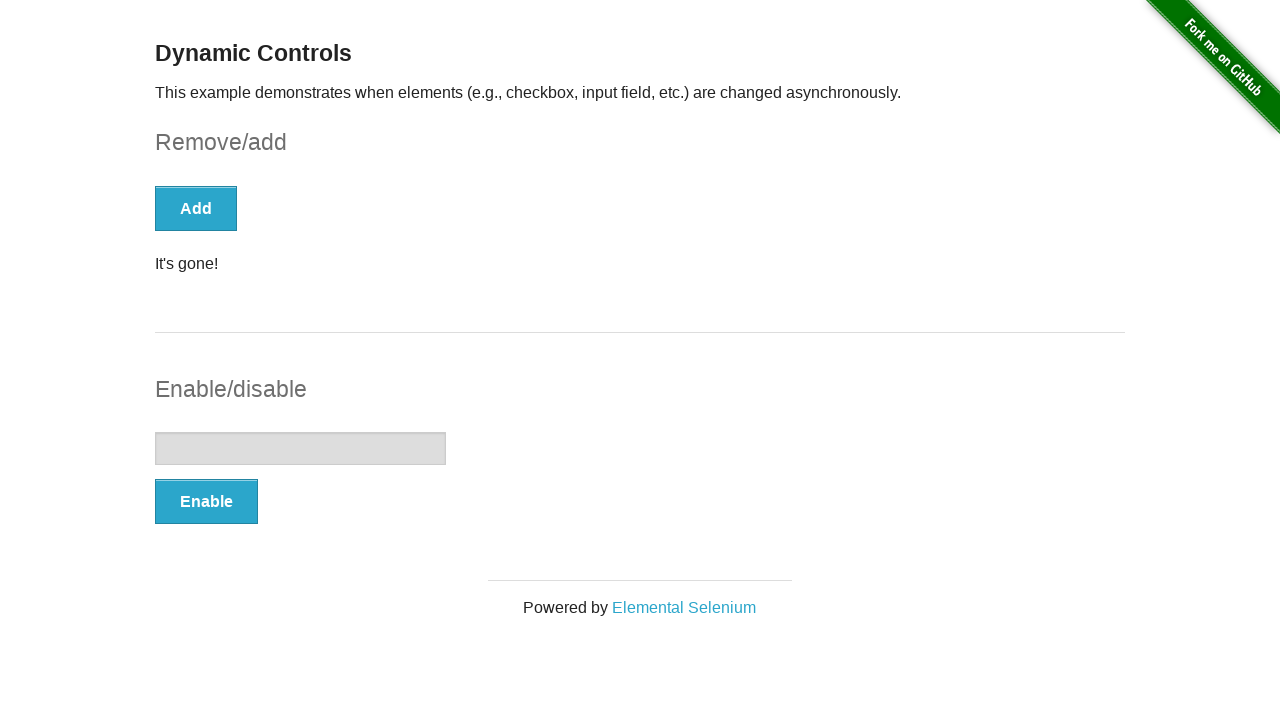

Verified checkbox is not visible after removal
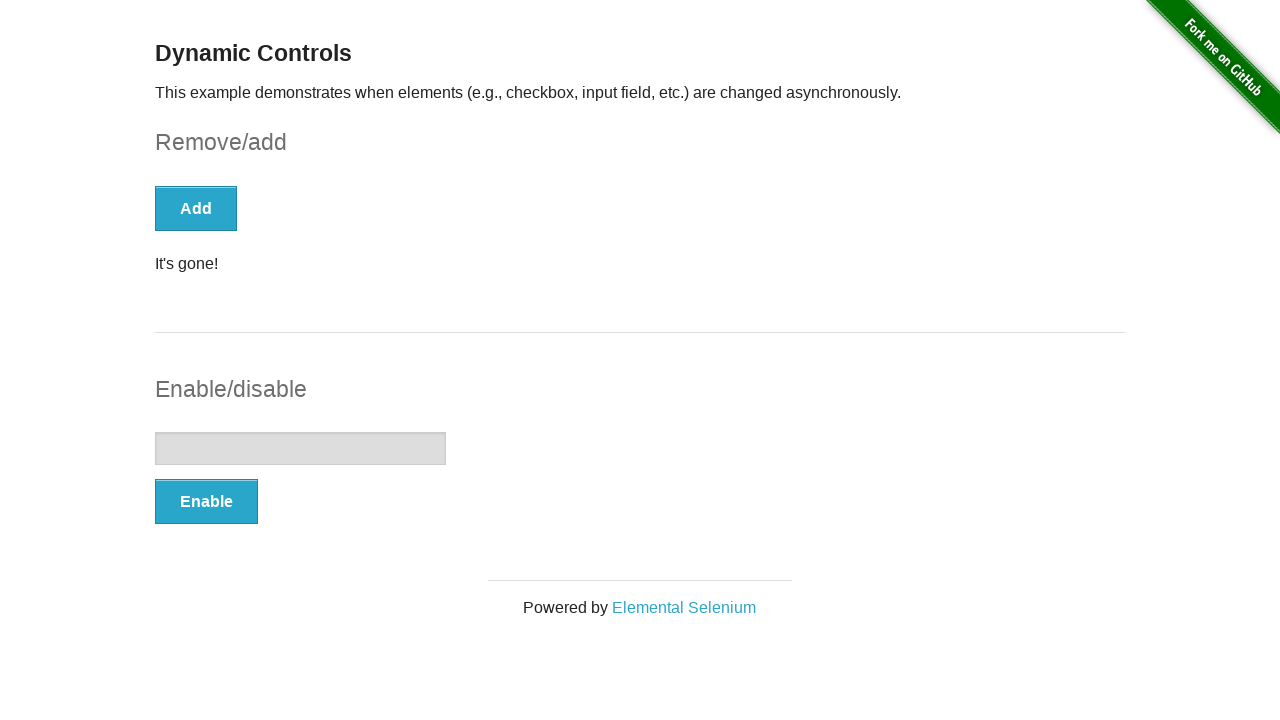

Clicked Add button to restore the checkbox at (196, 208) on button:has-text('Add')
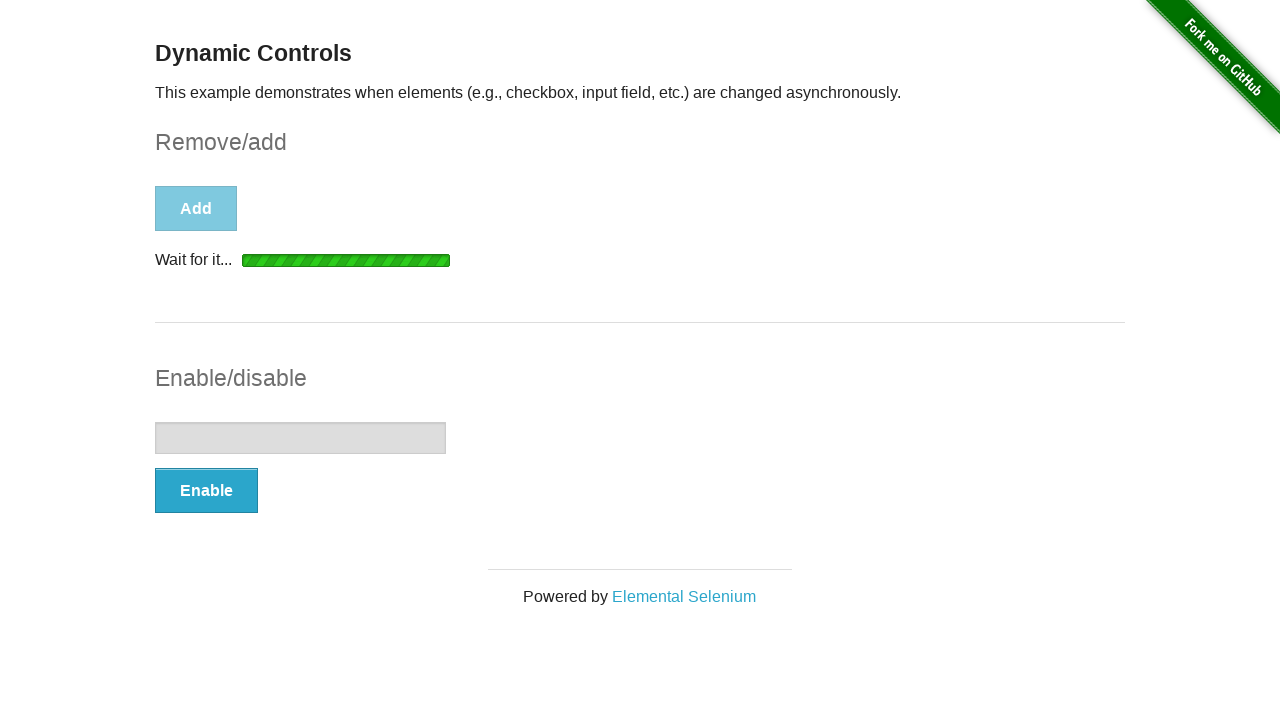

Waited for checkbox to reappear
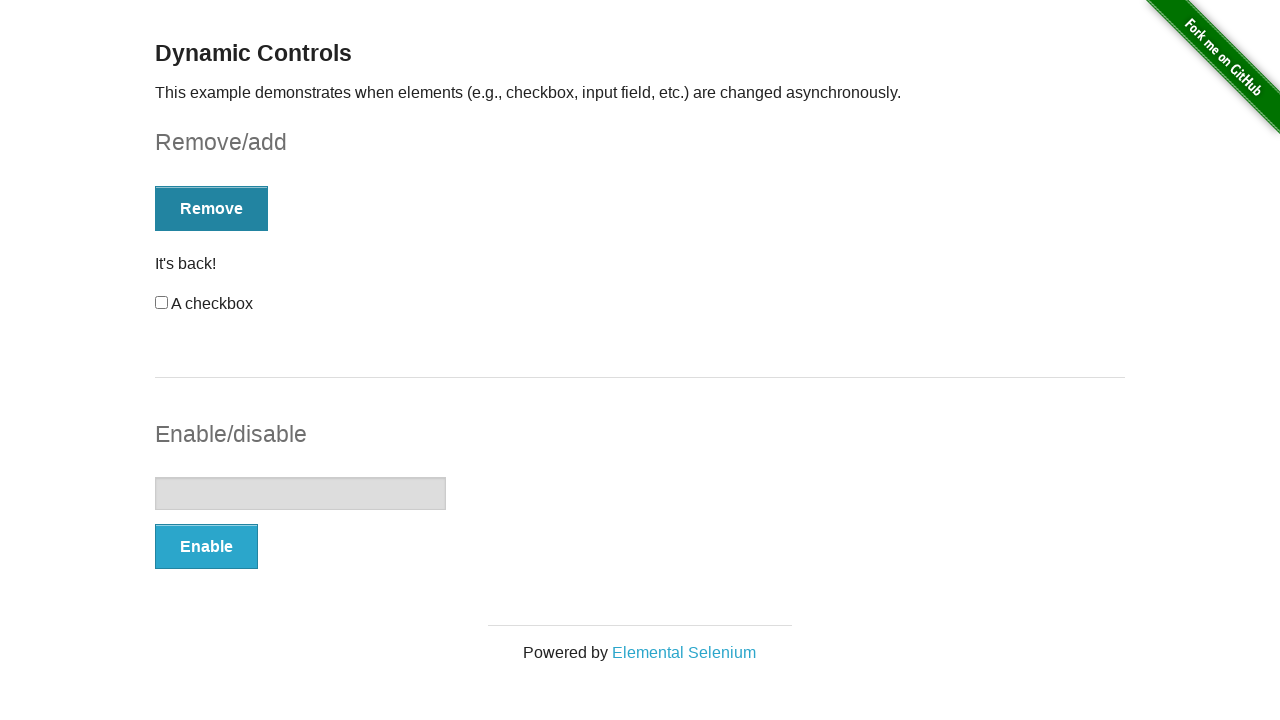

Located the checkbox element
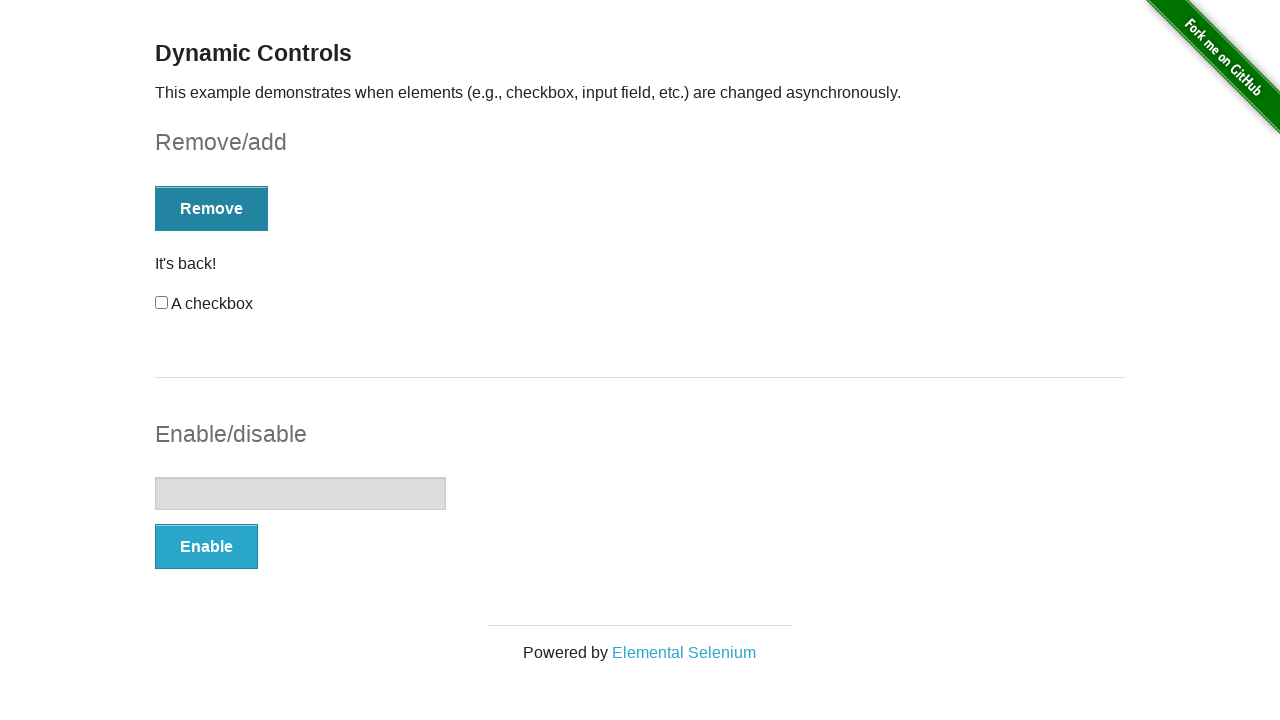

Verified checkbox is visible after adding
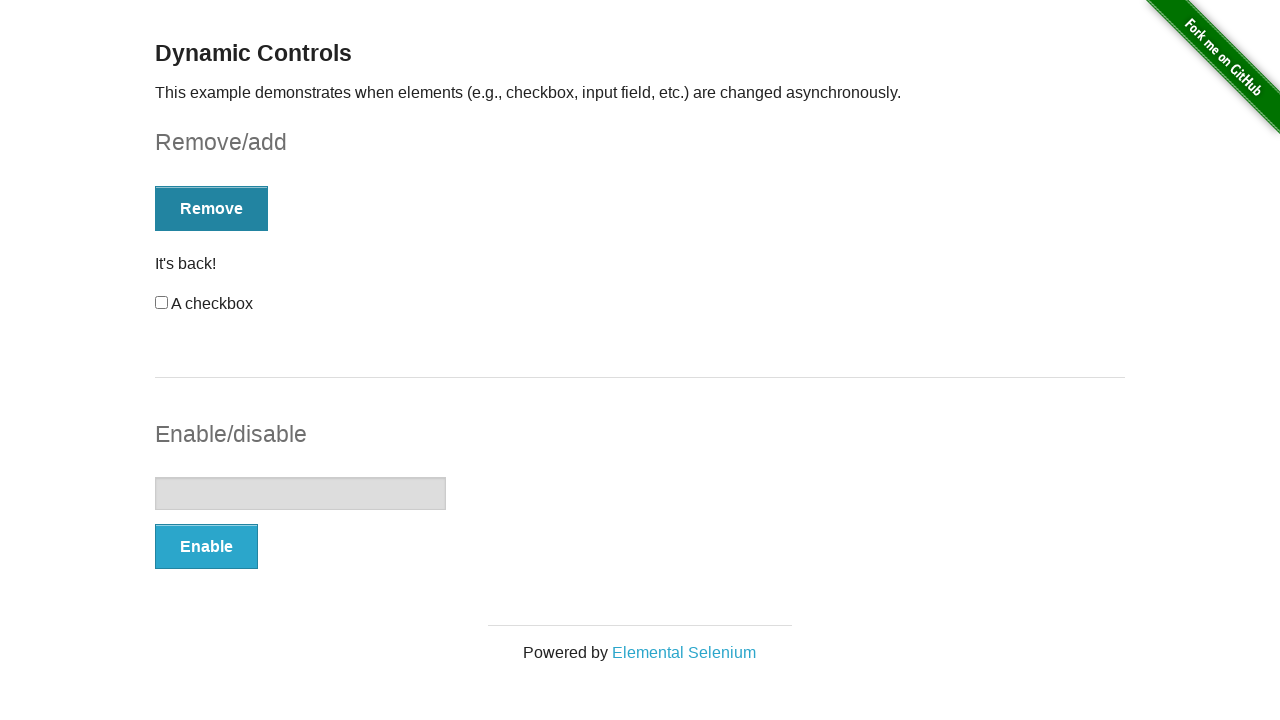

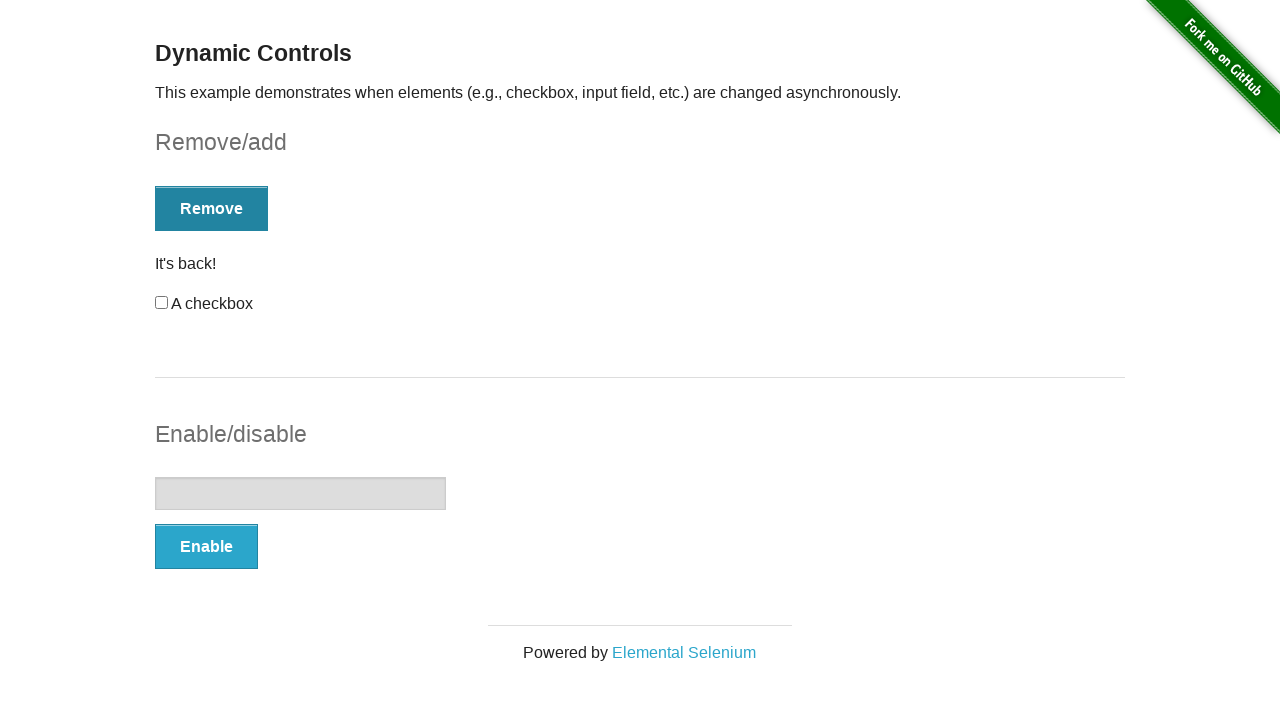